Navigates to Franklin County Ohio probate search results for a specific date, clicks on an ESTATE case link to view details, navigates to additional fiduciary details, and returns to the main results page.

Starting URL: https://probatesearch.franklincountyohio.gov/netdata/PBODateInx.ndm/input?string=20240315

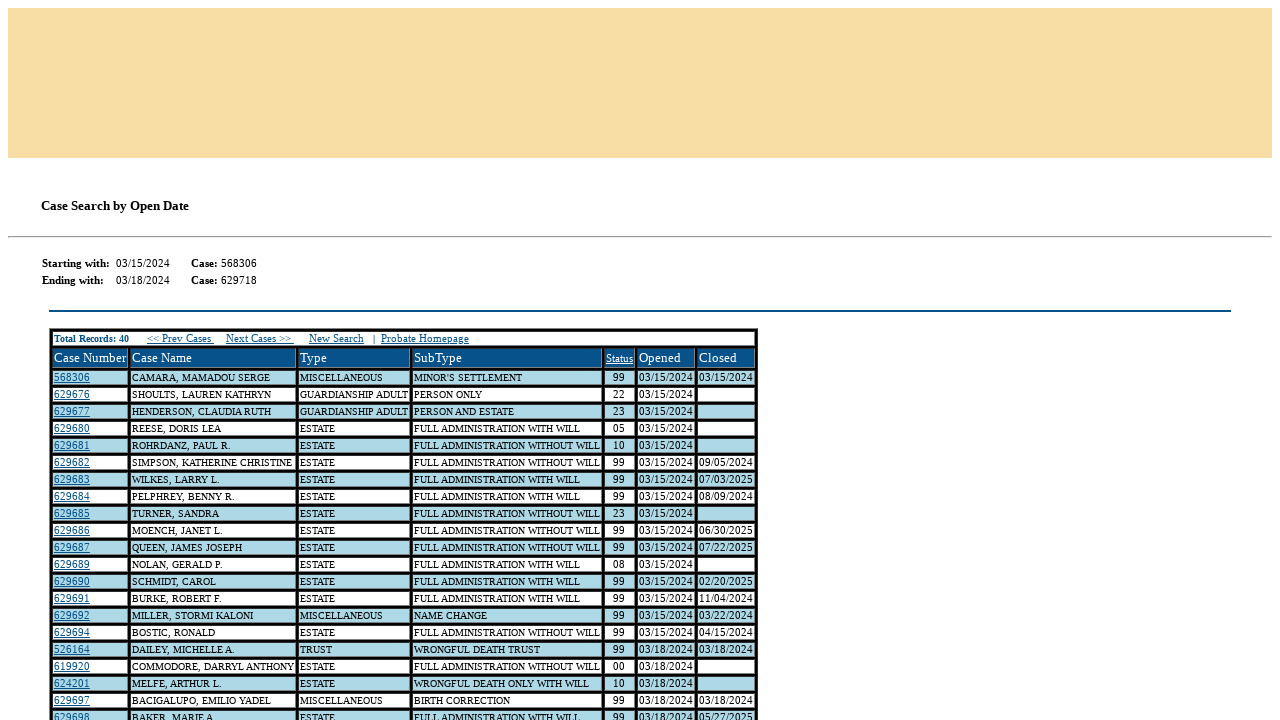

Waited for probate search results table rows to load
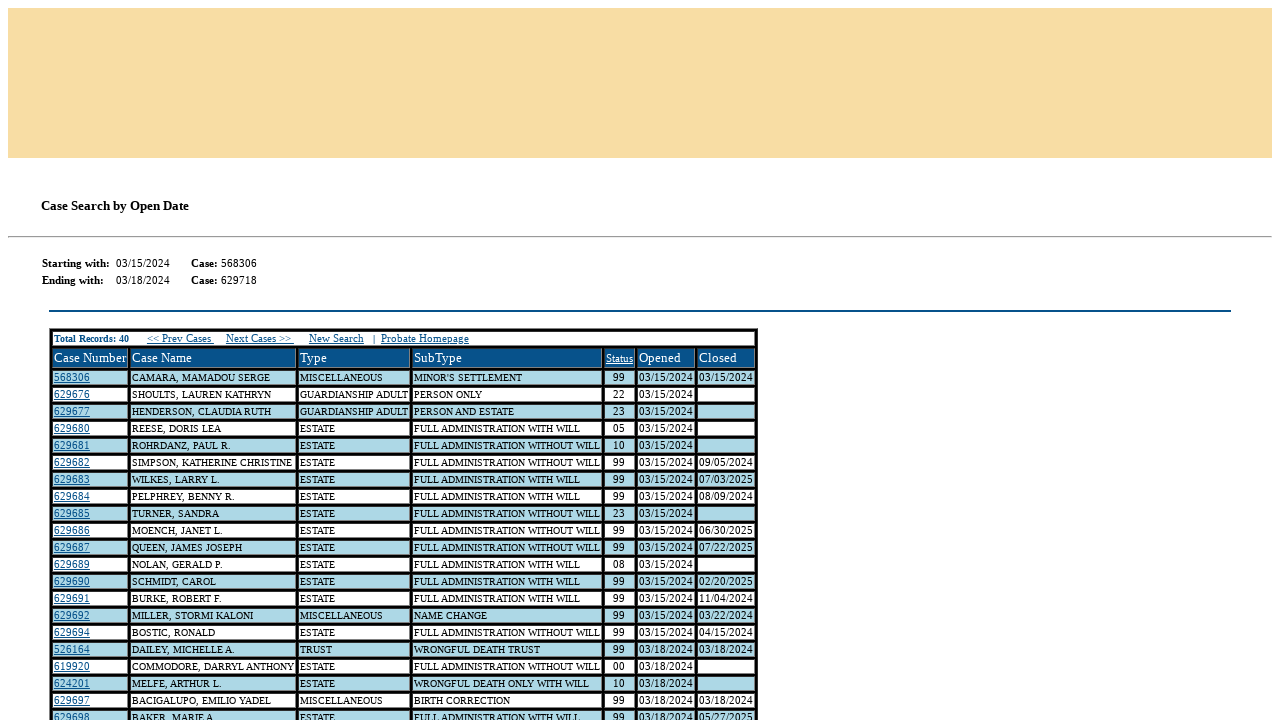

Located all table rows in search results
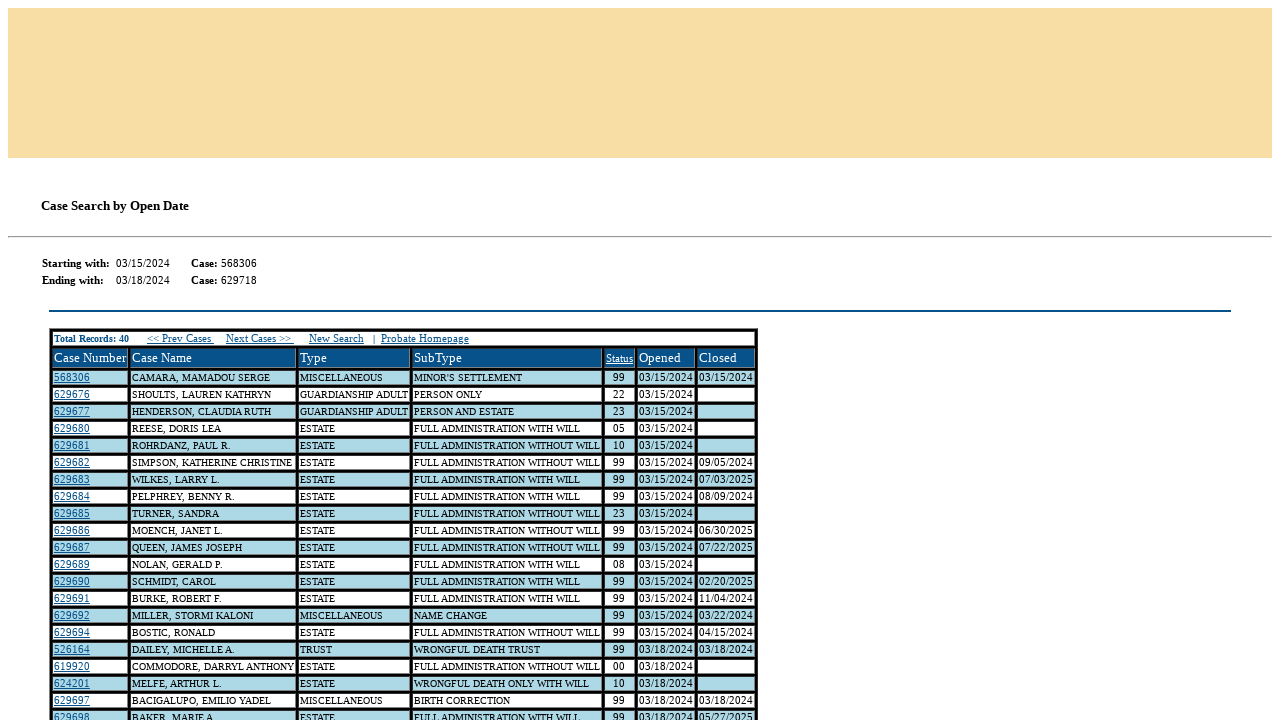

Found 40 rows in search results
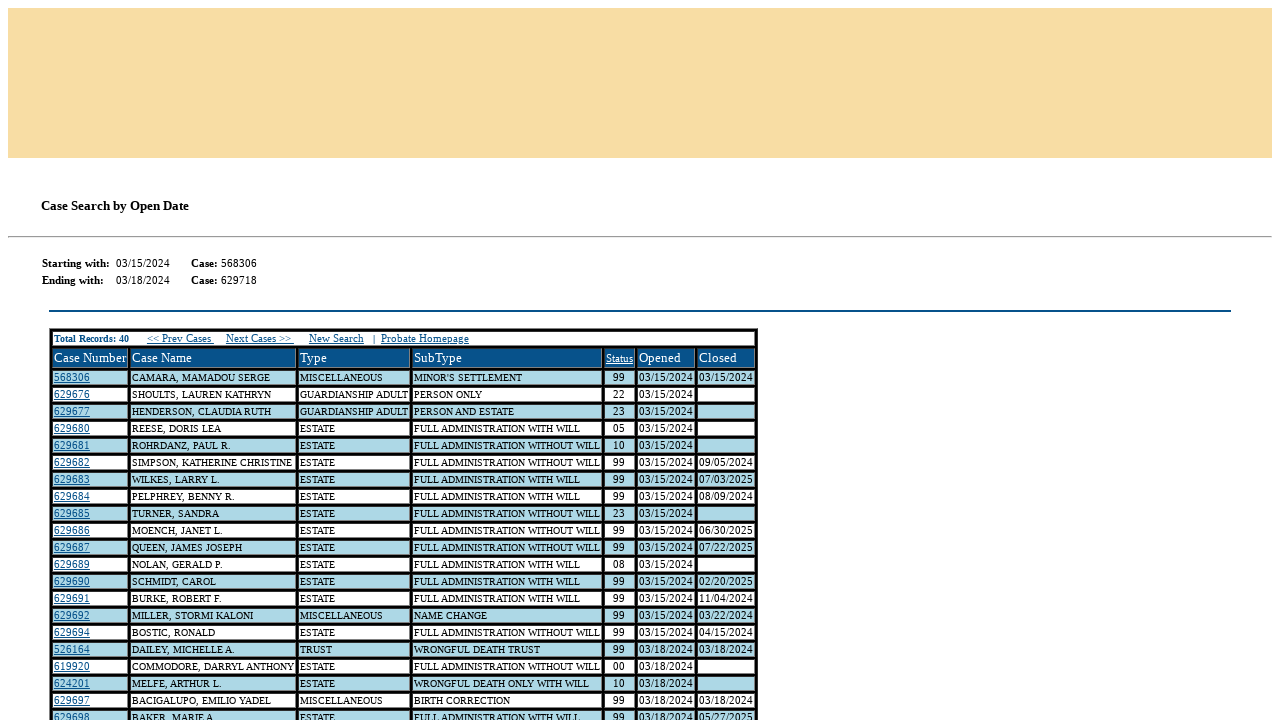

Clicked on ESTATE case link in row 3 at (72, 428) on xpath=//tr[@bgcolor='lightblue' or @bgcolor='White'] >> nth=3 >> a
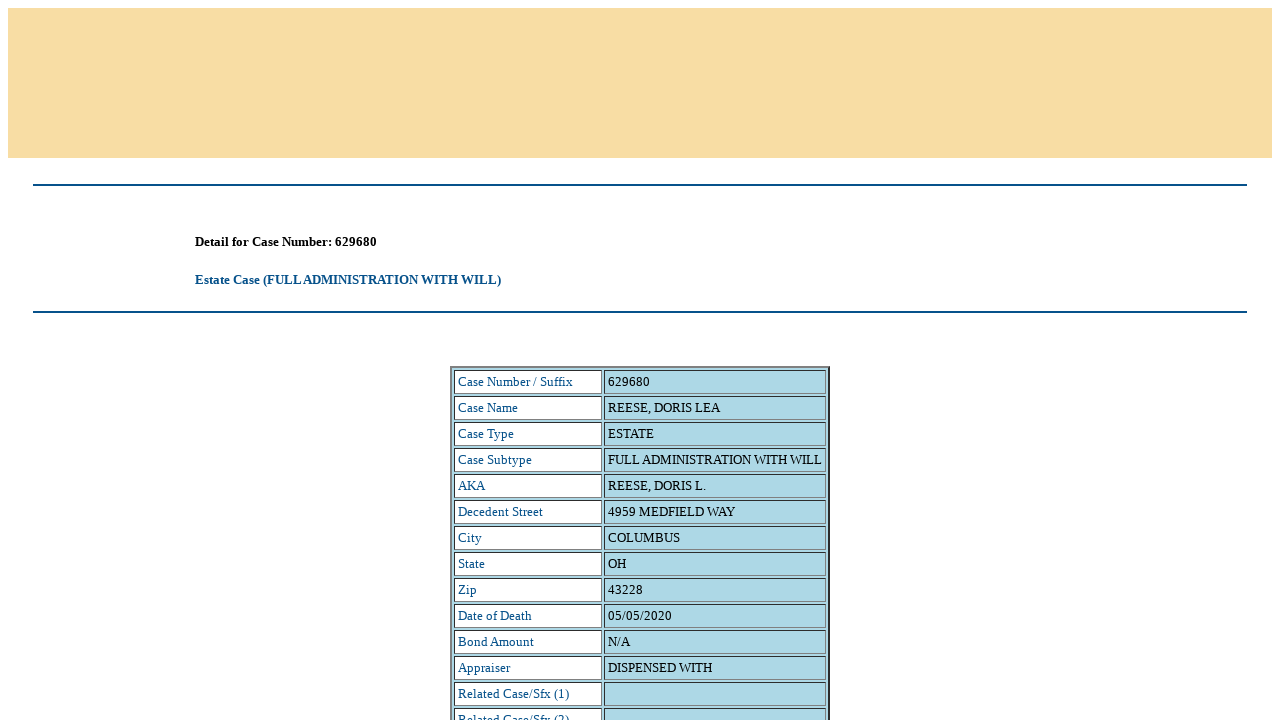

Case detail page loaded successfully
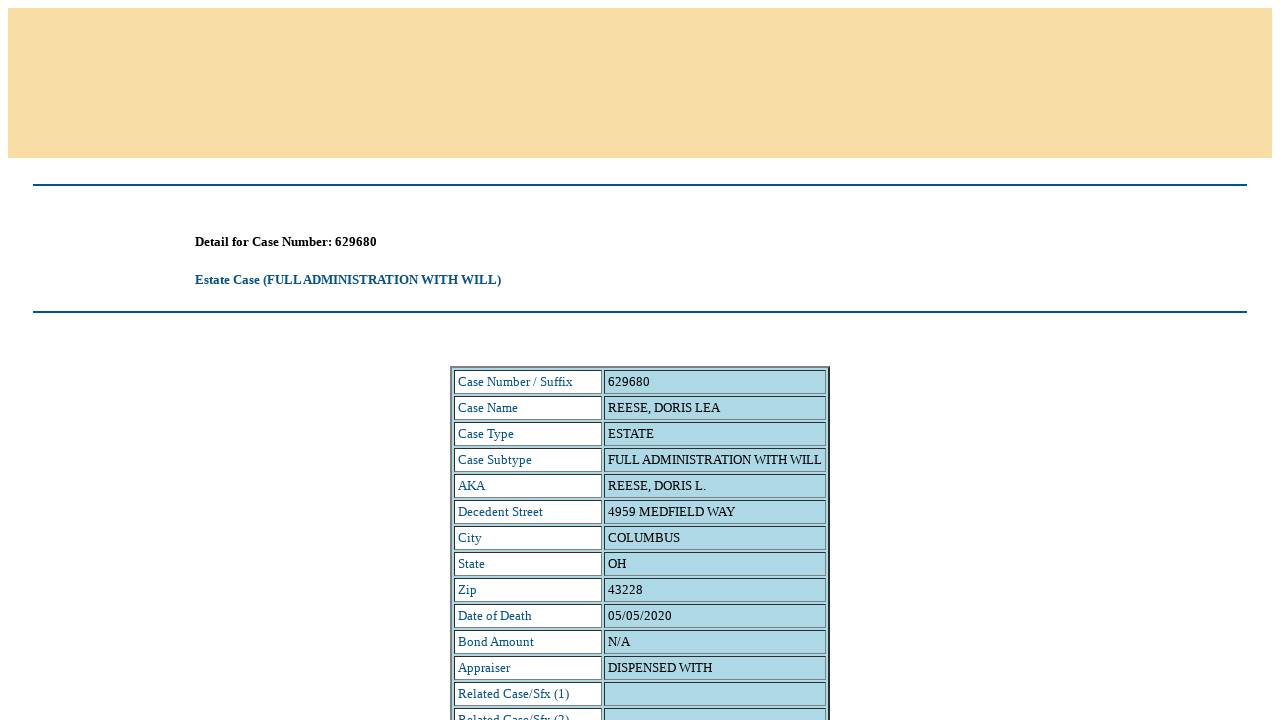

Navigated to fiduciary details page for case 2024ES000100
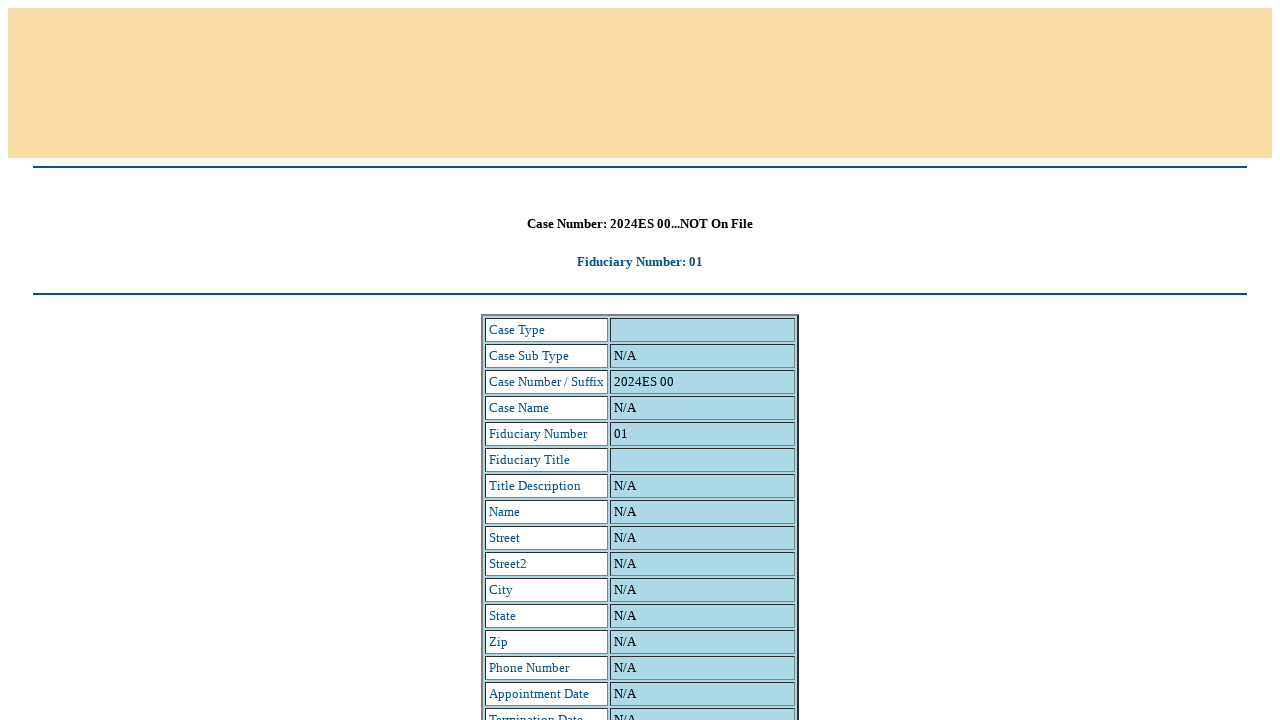

Fiduciary details page table loaded successfully
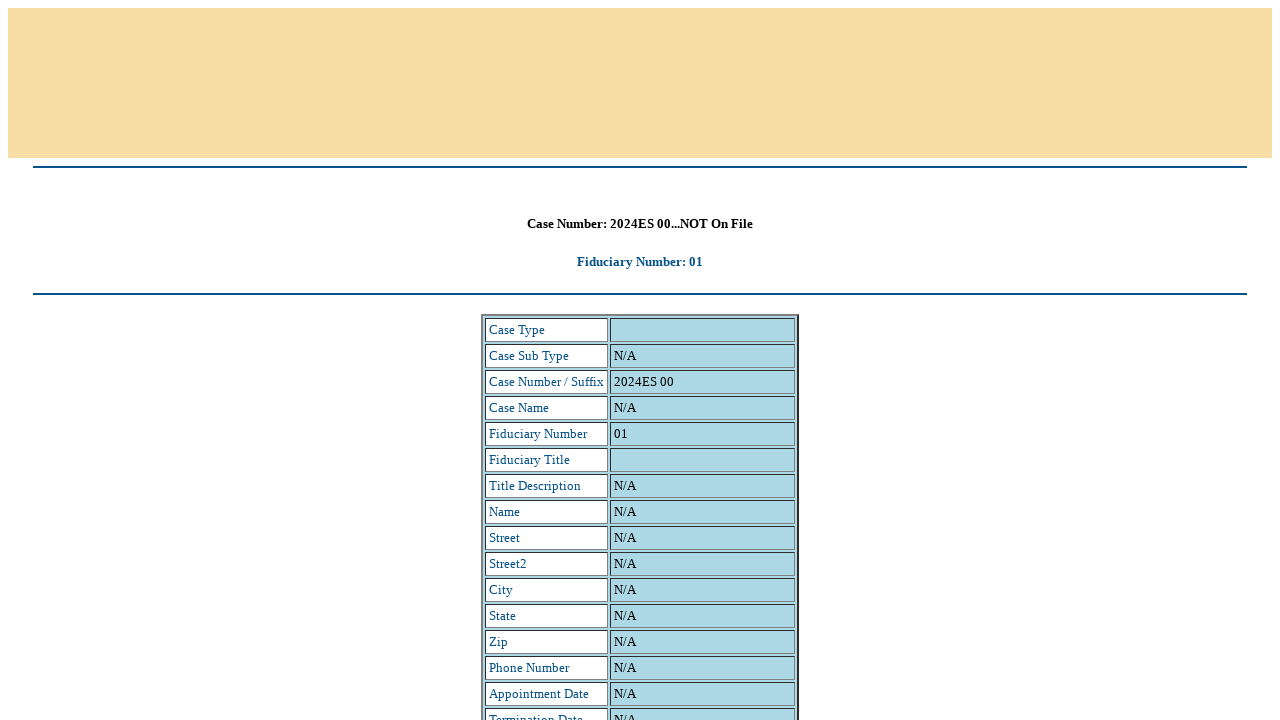

Navigated back to main probate search results page for date 20240315
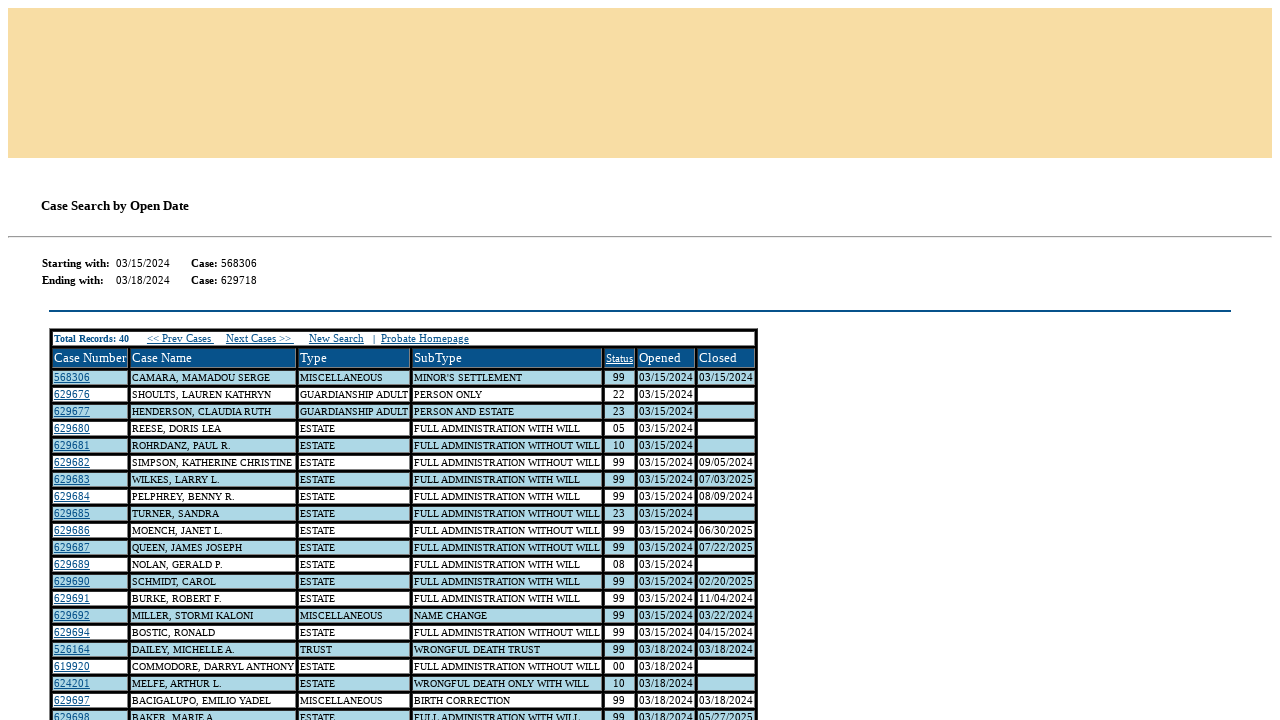

Search results table reloaded on main page
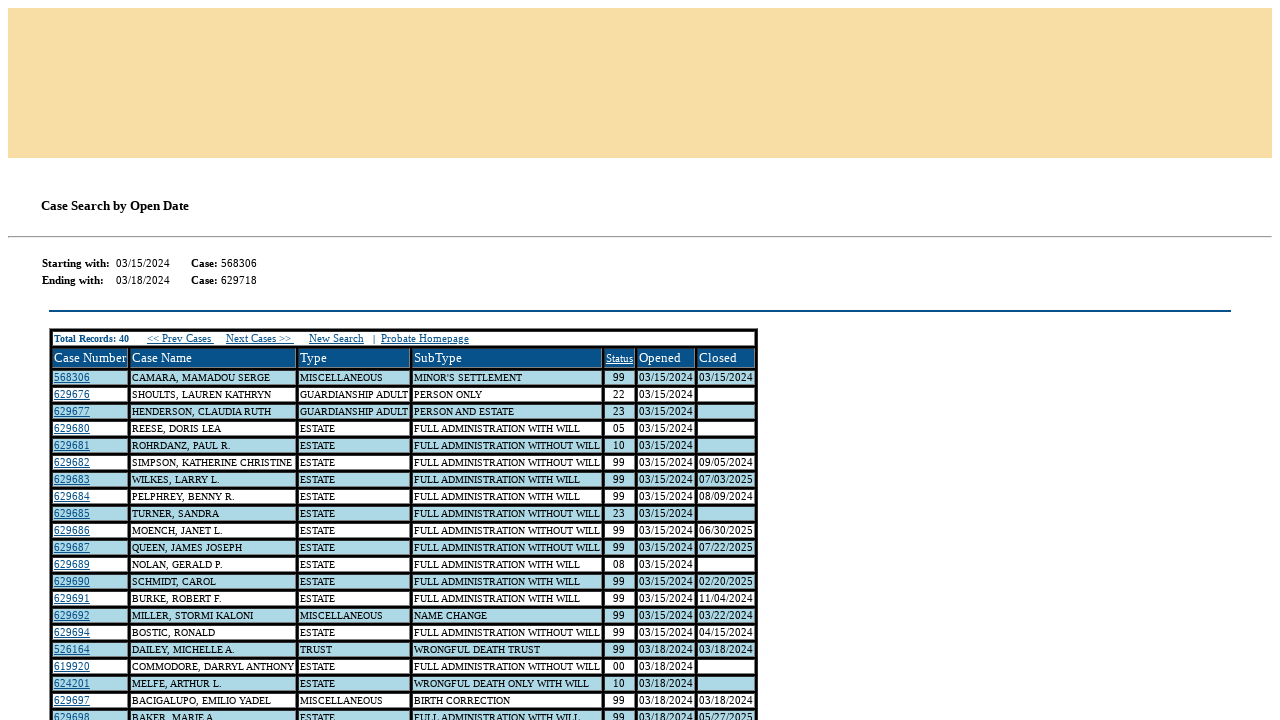

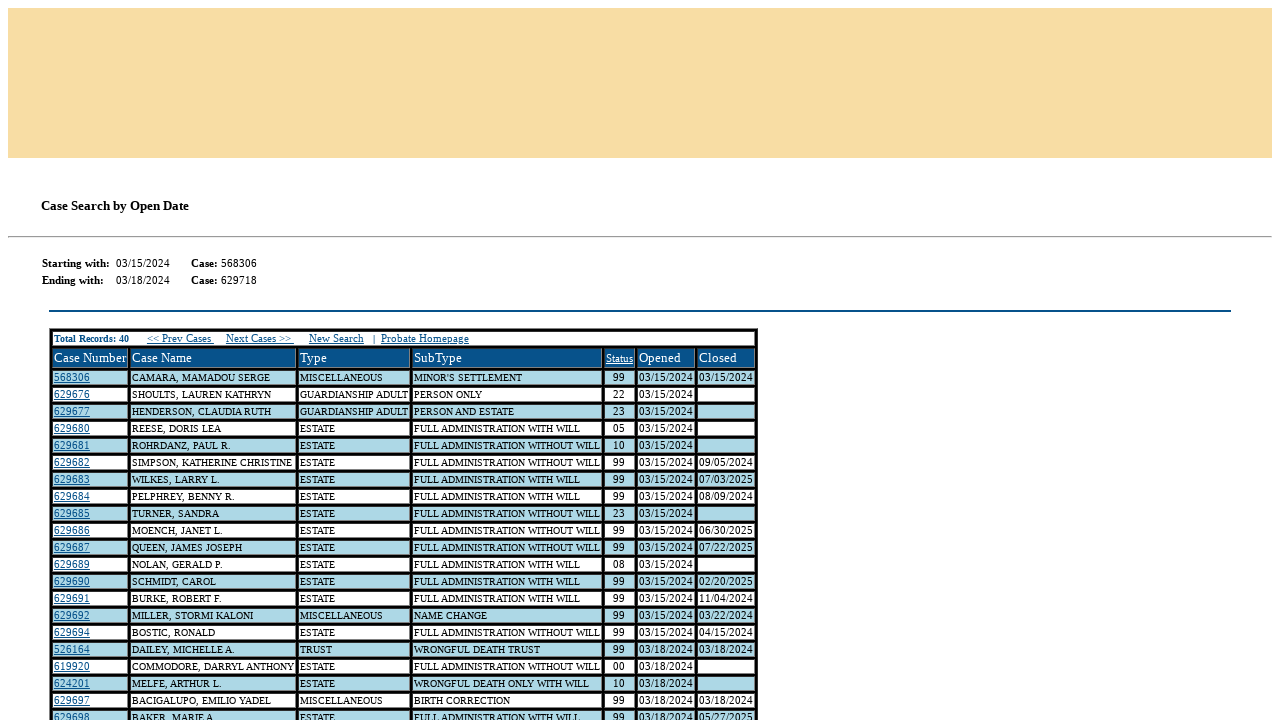